Tests a registration form by filling in required fields (first name and email), submitting the form, and verifying the success message is displayed.

Starting URL: http://suninjuly.github.io/registration2.html

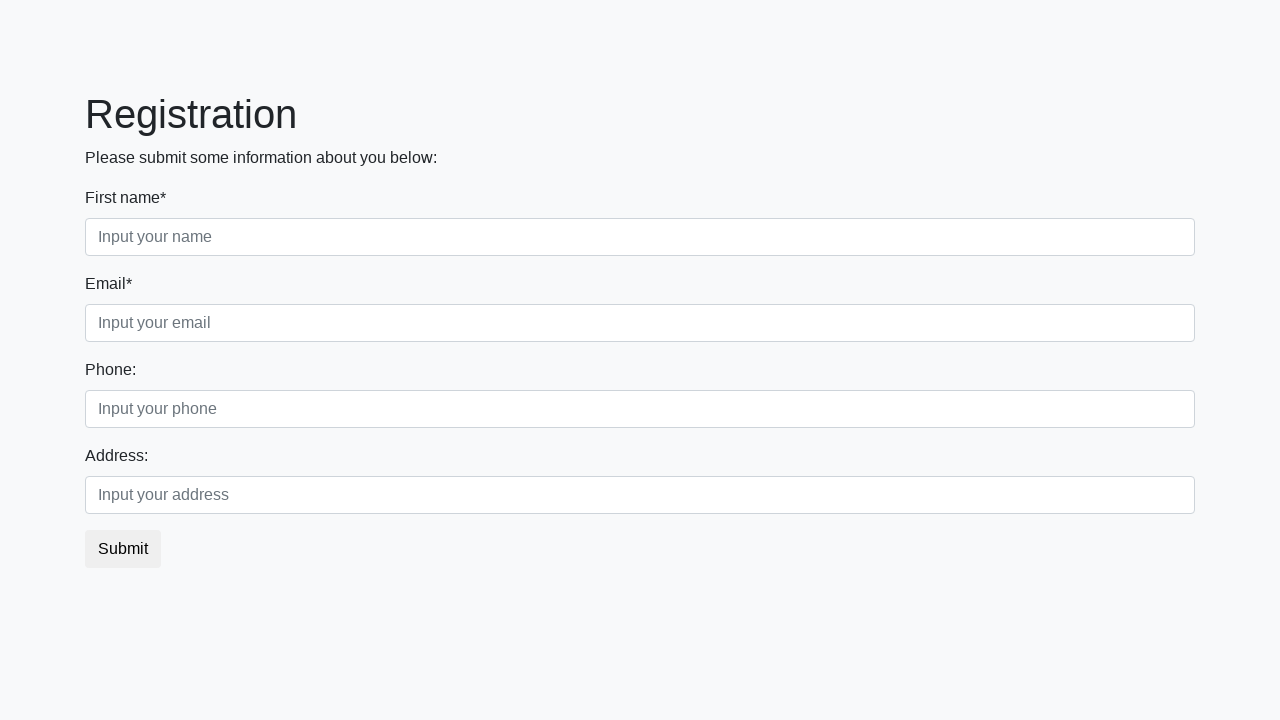

Filled first name field with 'Ivan' on .first
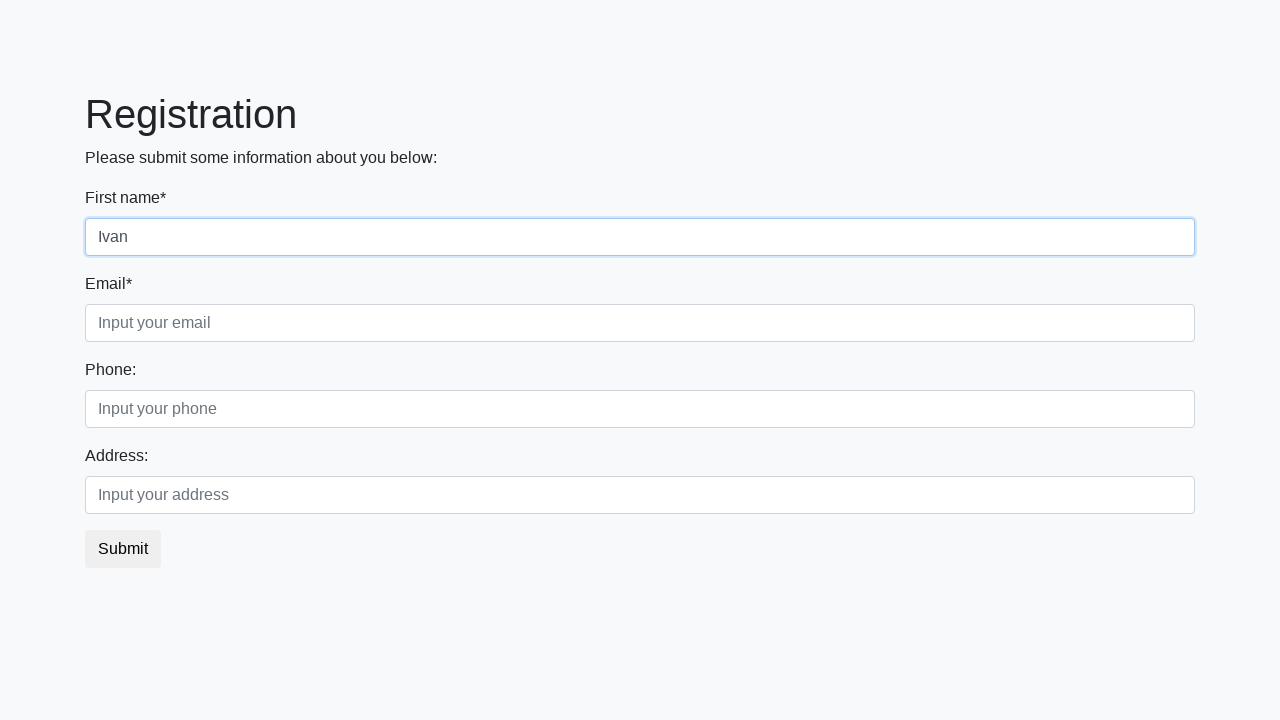

Filled email field with 'Petrov@mail.com' on .third
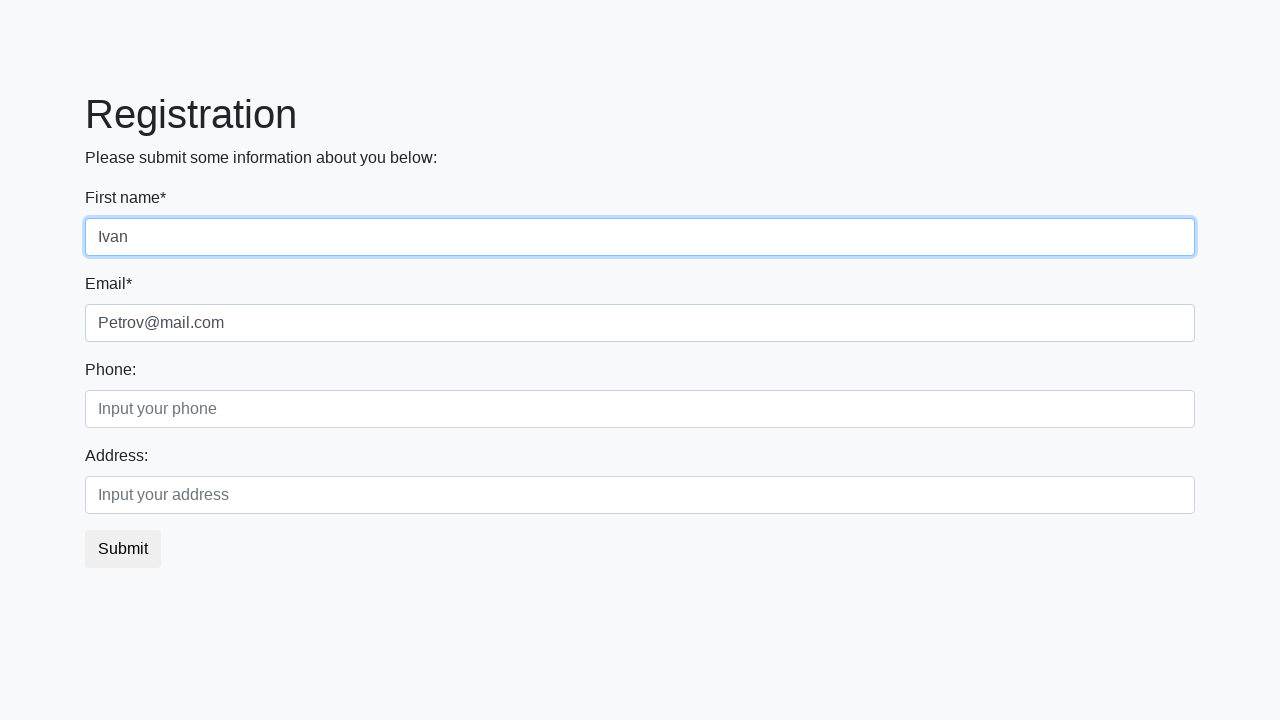

Clicked submit button to register at (123, 549) on button.btn
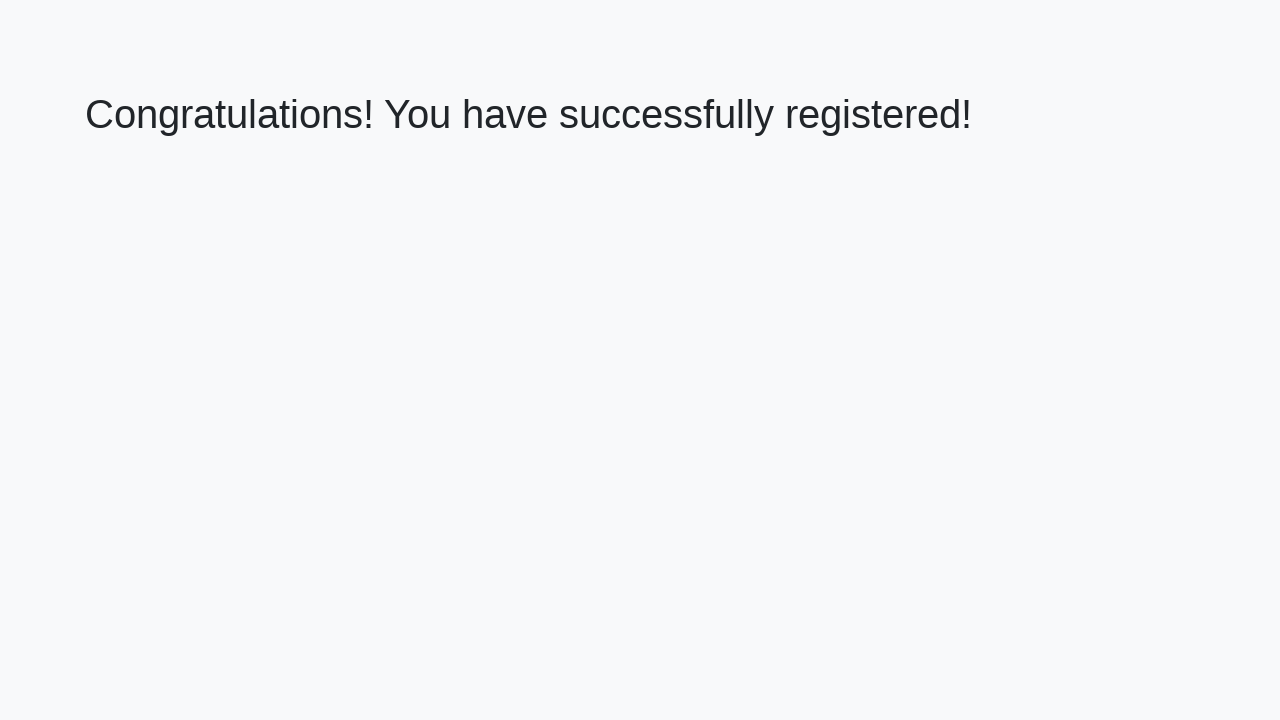

Success message heading loaded
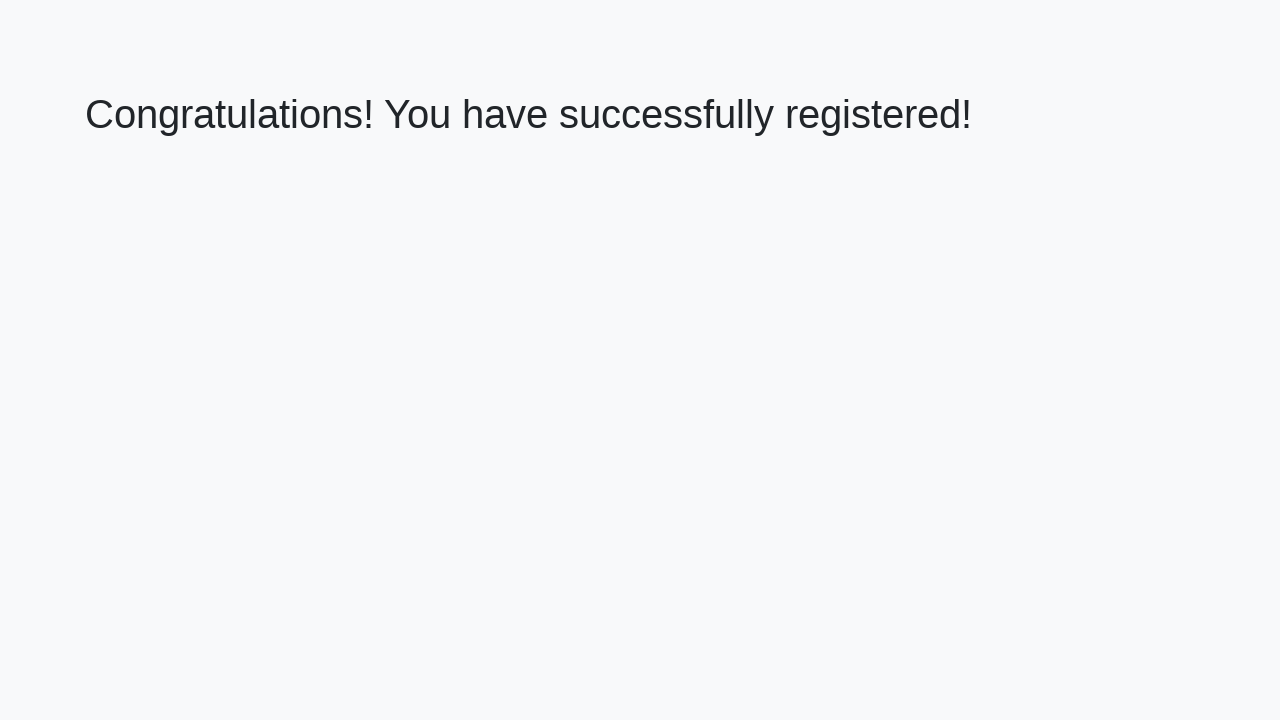

Retrieved success message text
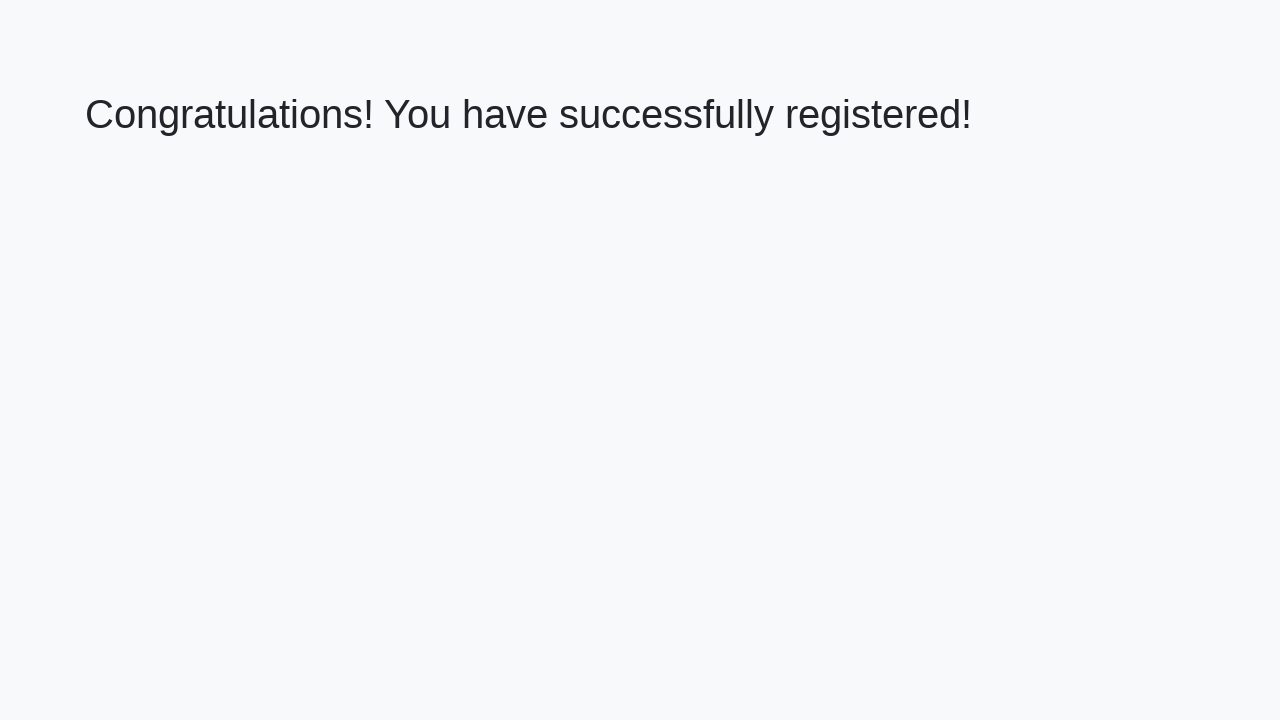

Verified success message: 'Congratulations! You have successfully registered!'
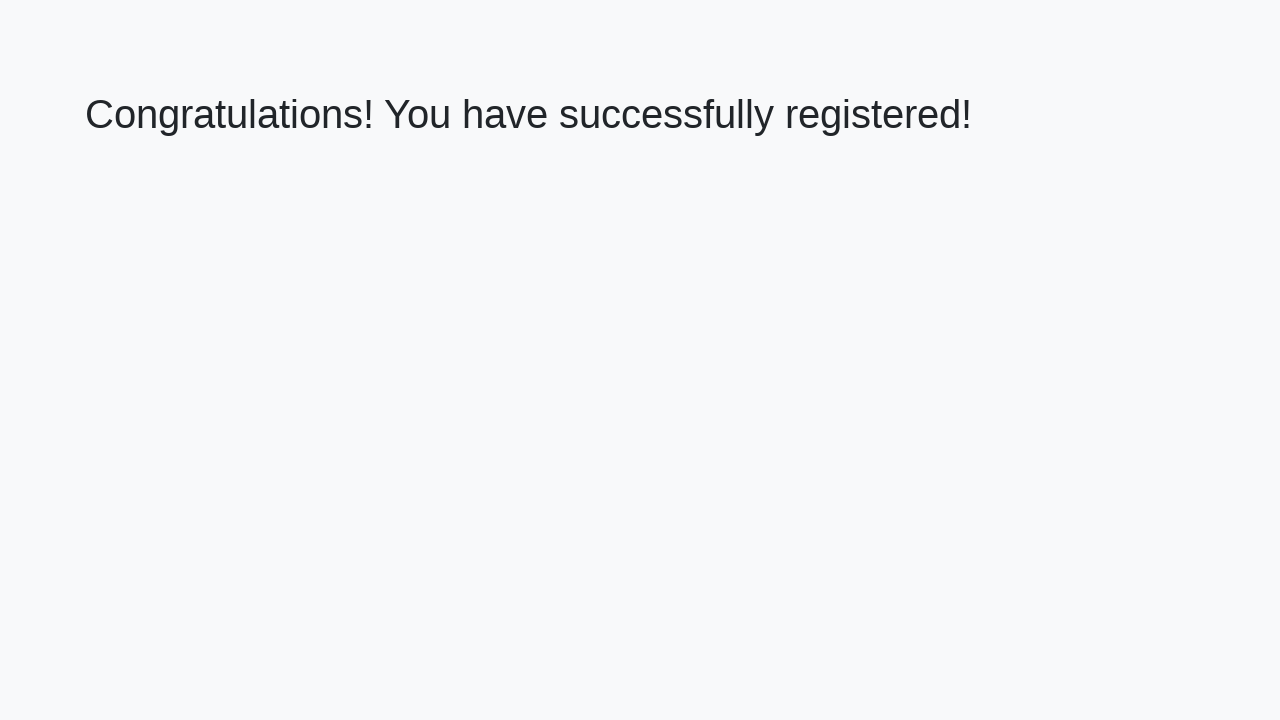

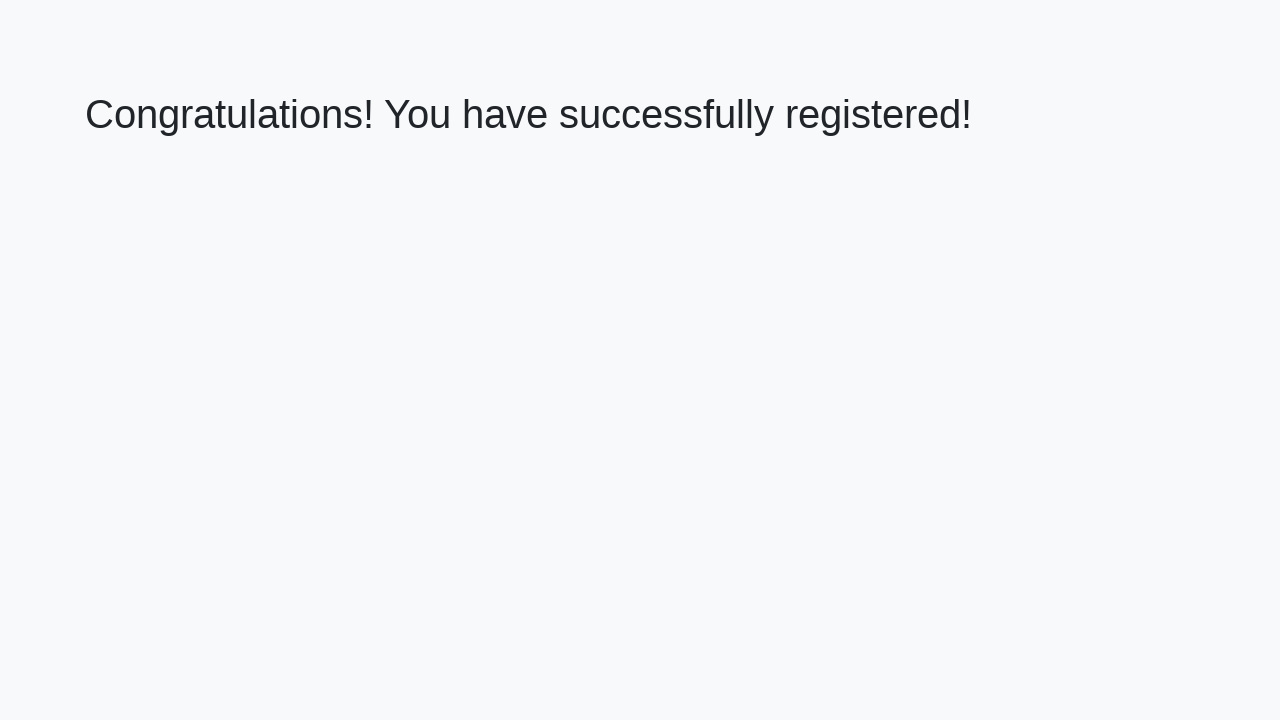